Opens the Silo FAQ page on the Killik website

Starting URL: https://www.killik.com/silo/faqs/

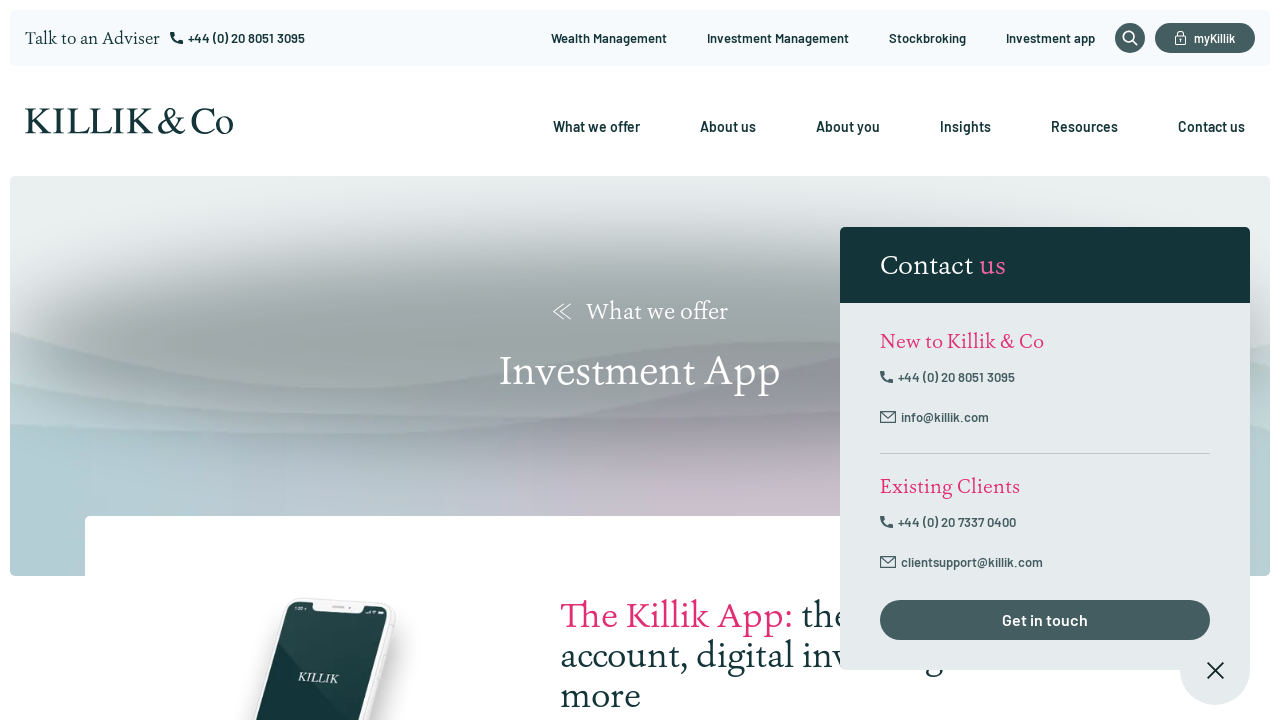

Navigated to Silo FAQ page
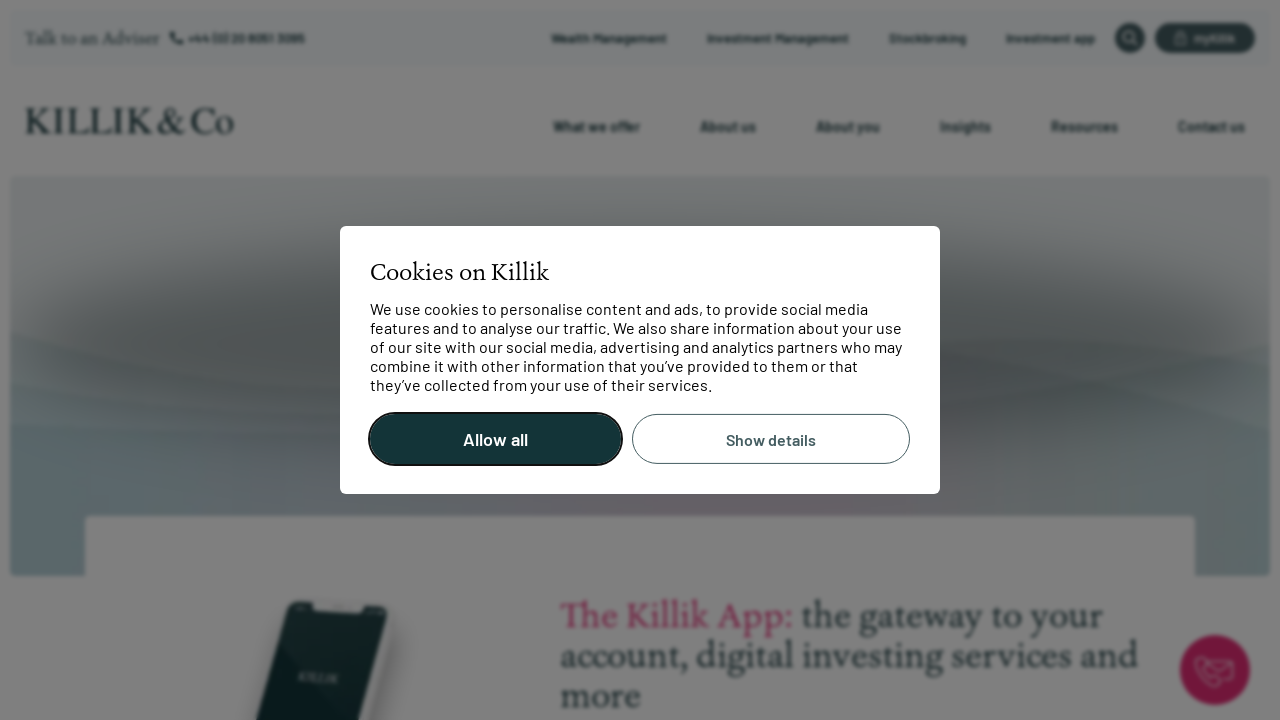

FAQ page fully loaded
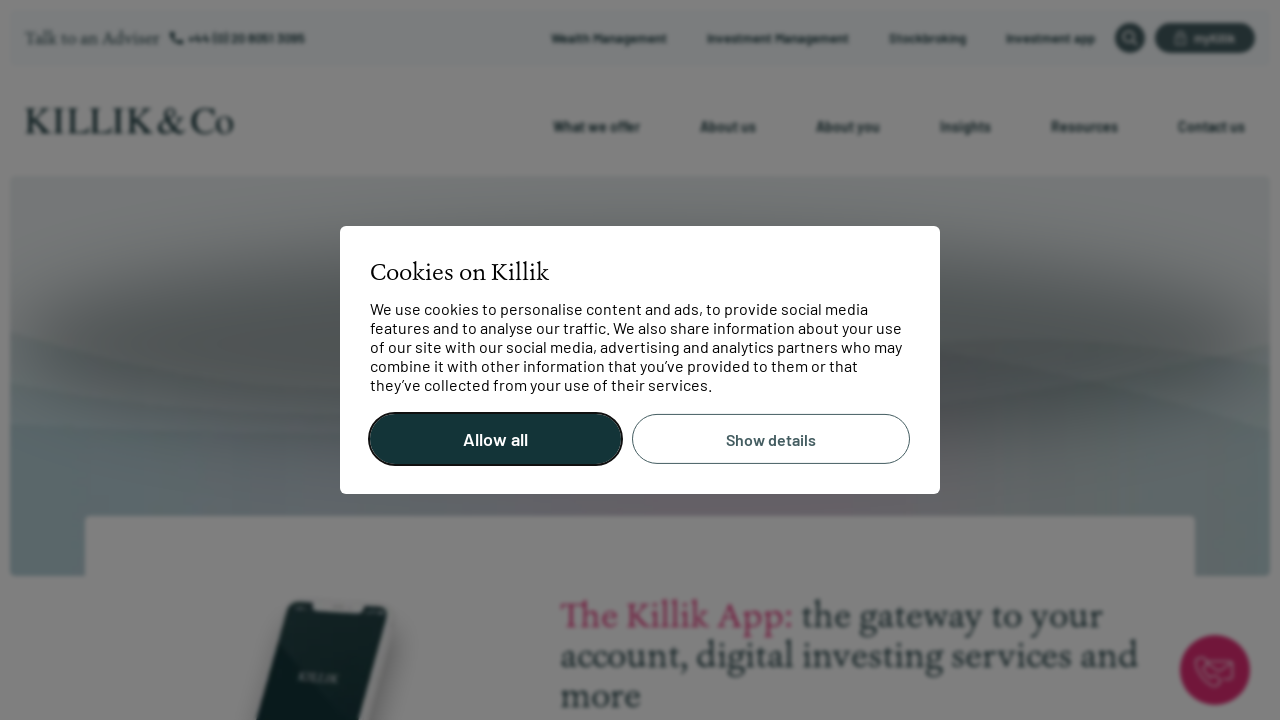

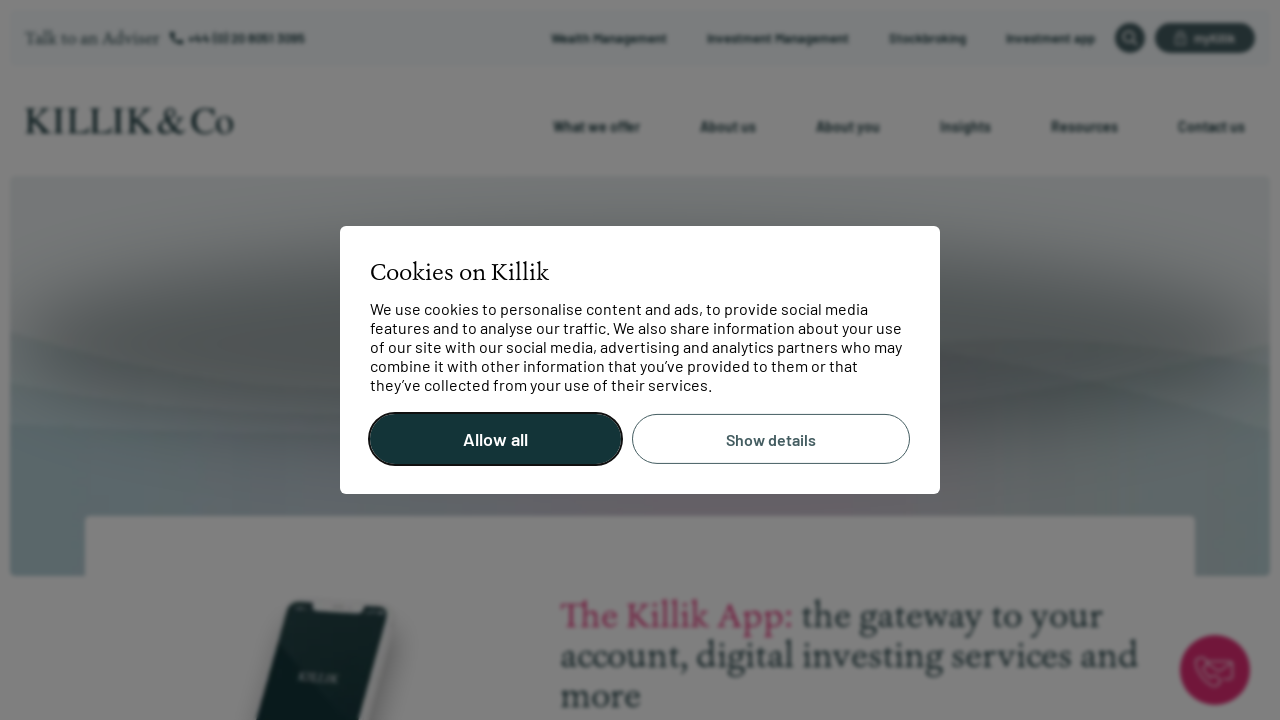